Tests confirmation alert by triggering it, verifying the alert text, and accepting it

Starting URL: https://training-support.net/webelements/alerts

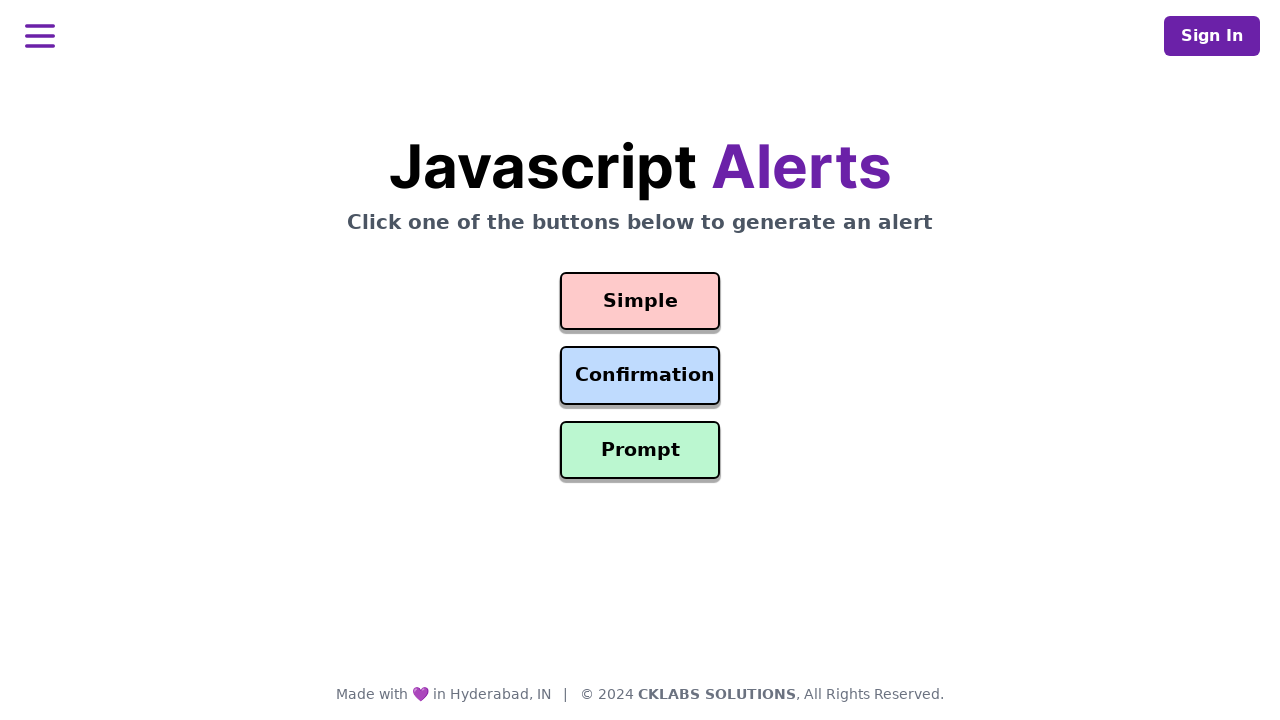

Clicked the confirmation alert button at (640, 376) on #confirmation
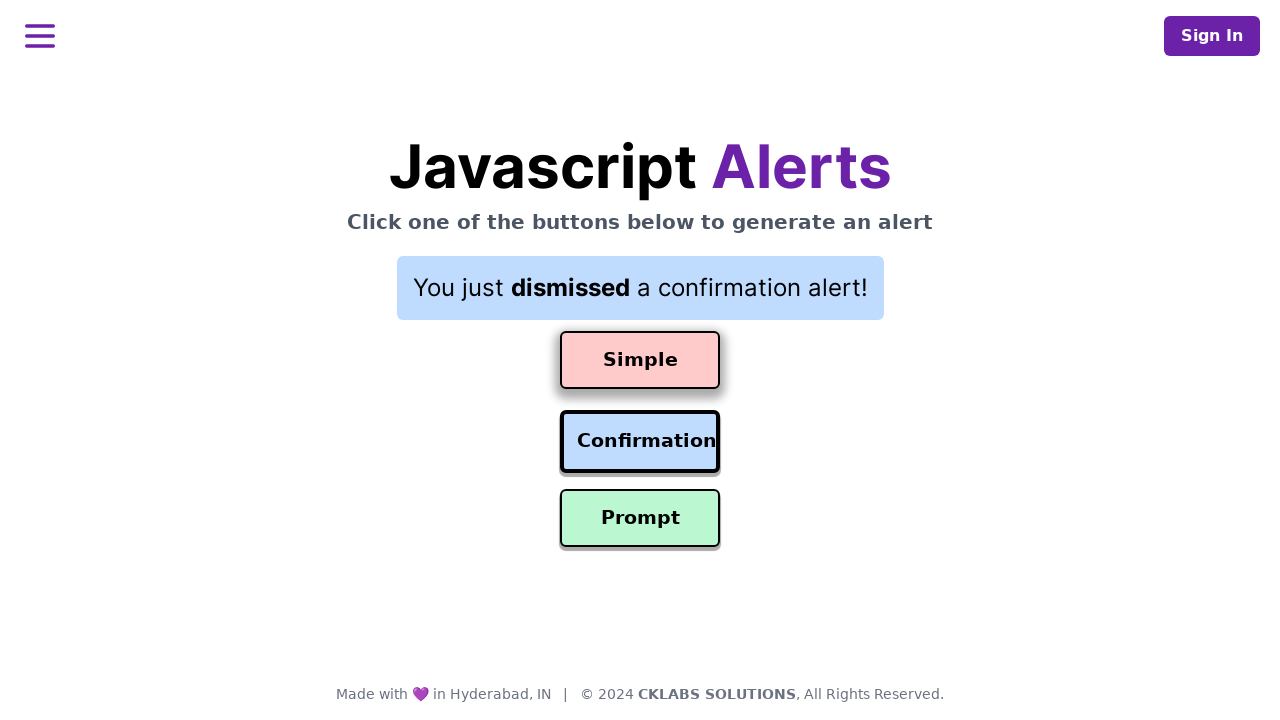

Set up dialog handler to accept confirmation alert
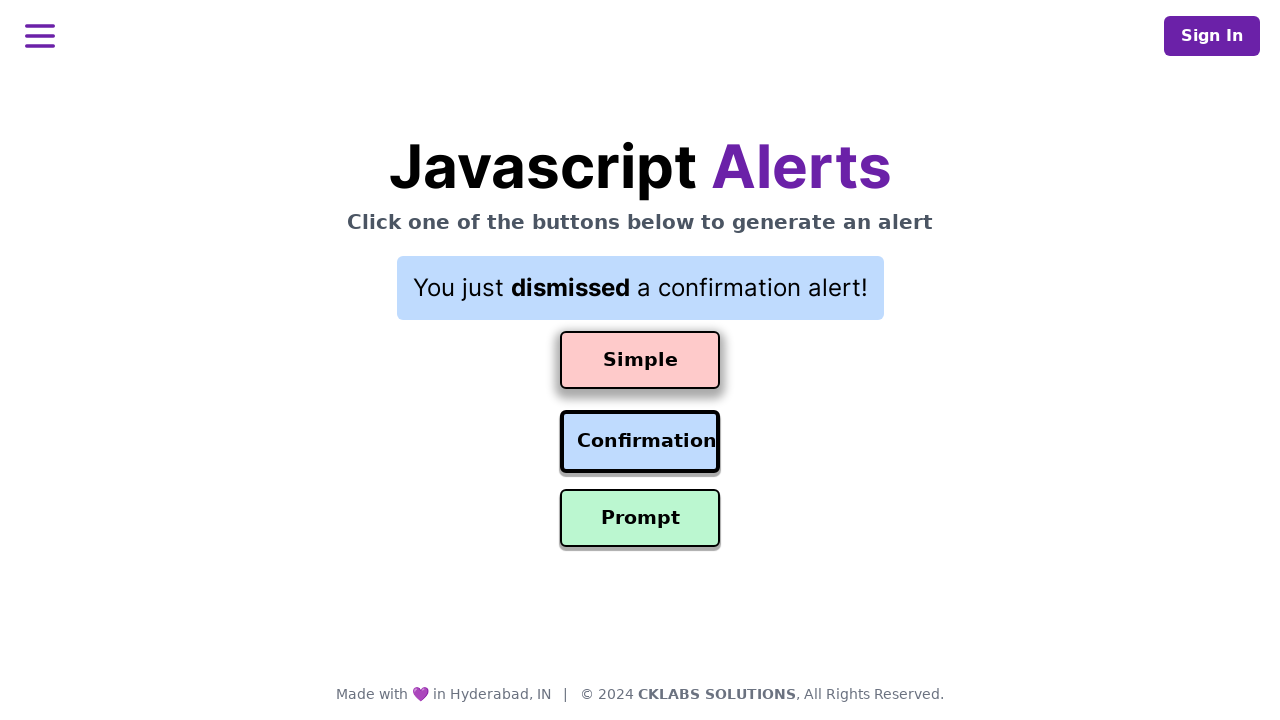

Brief wait to ensure alert is handled
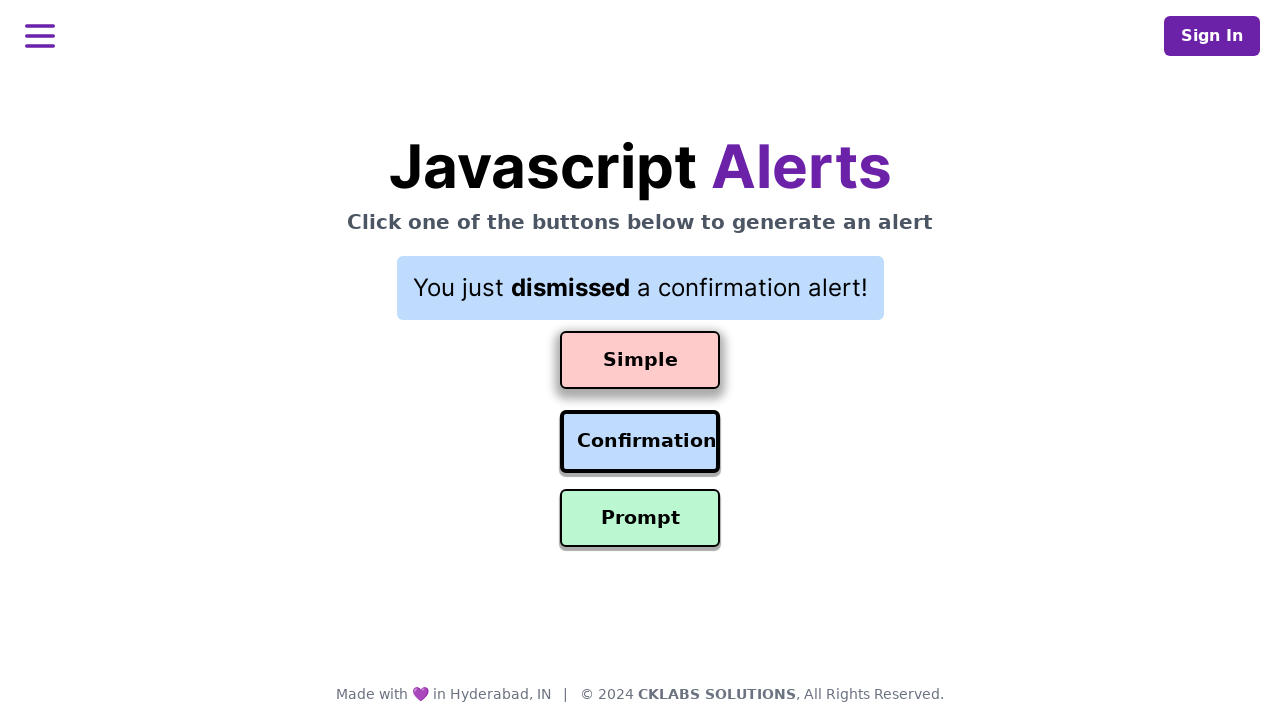

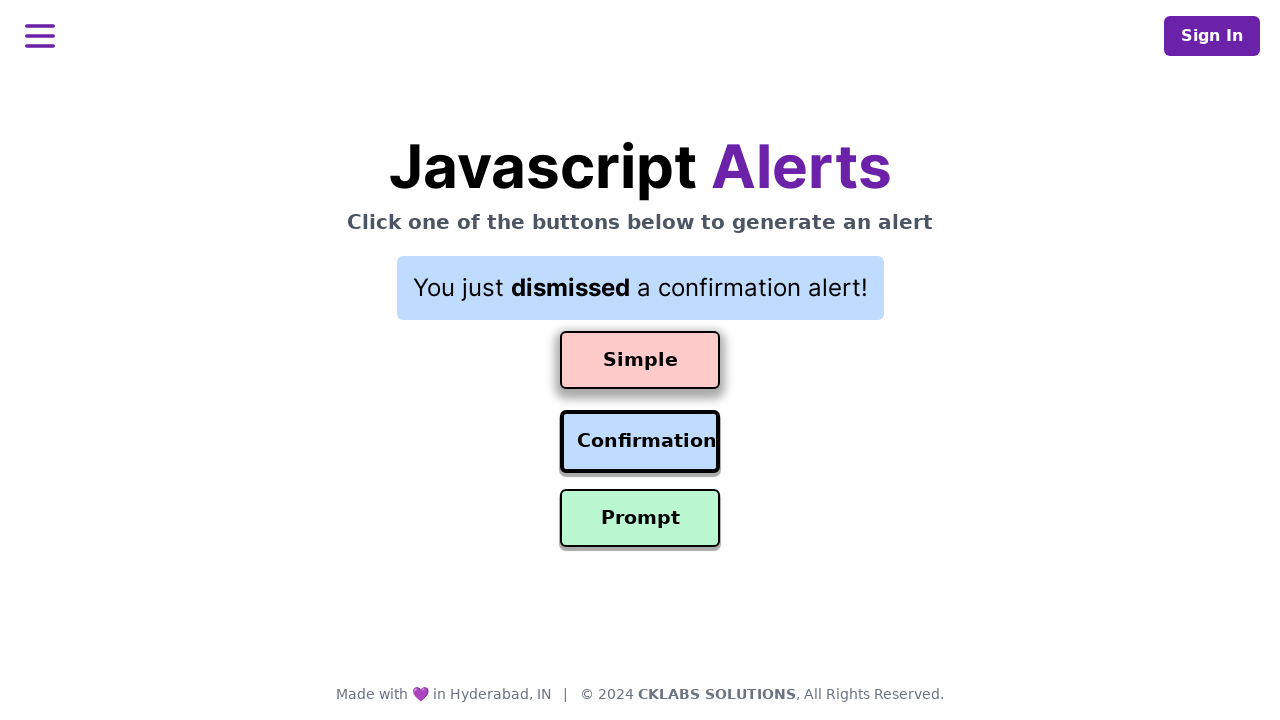